Tests adding a task to a to-do list application by typing a task name in the input field and pressing Enter, then verifying the task appears in the list.

Starting URL: https://herziopinto.github.io/lista-de-tarefas/

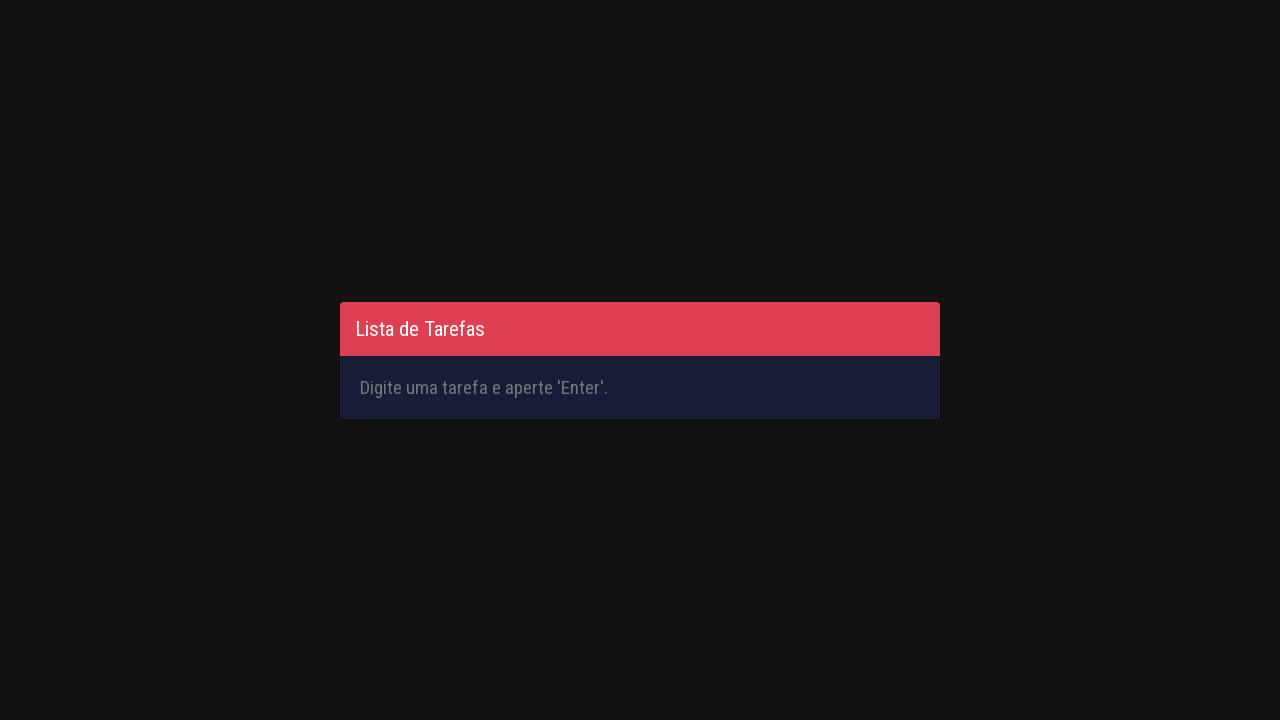

Filled task input field with 'Aprender Selenium' on #inputTask
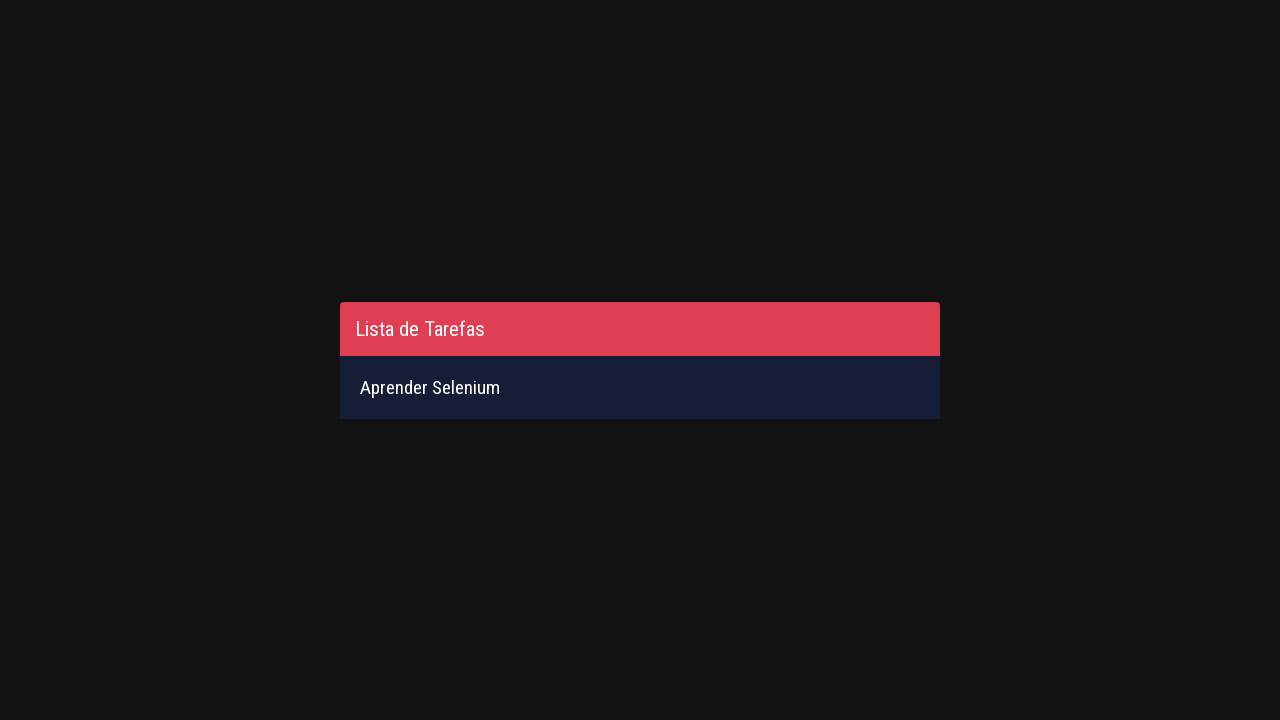

Pressed Enter to add the task on #inputTask
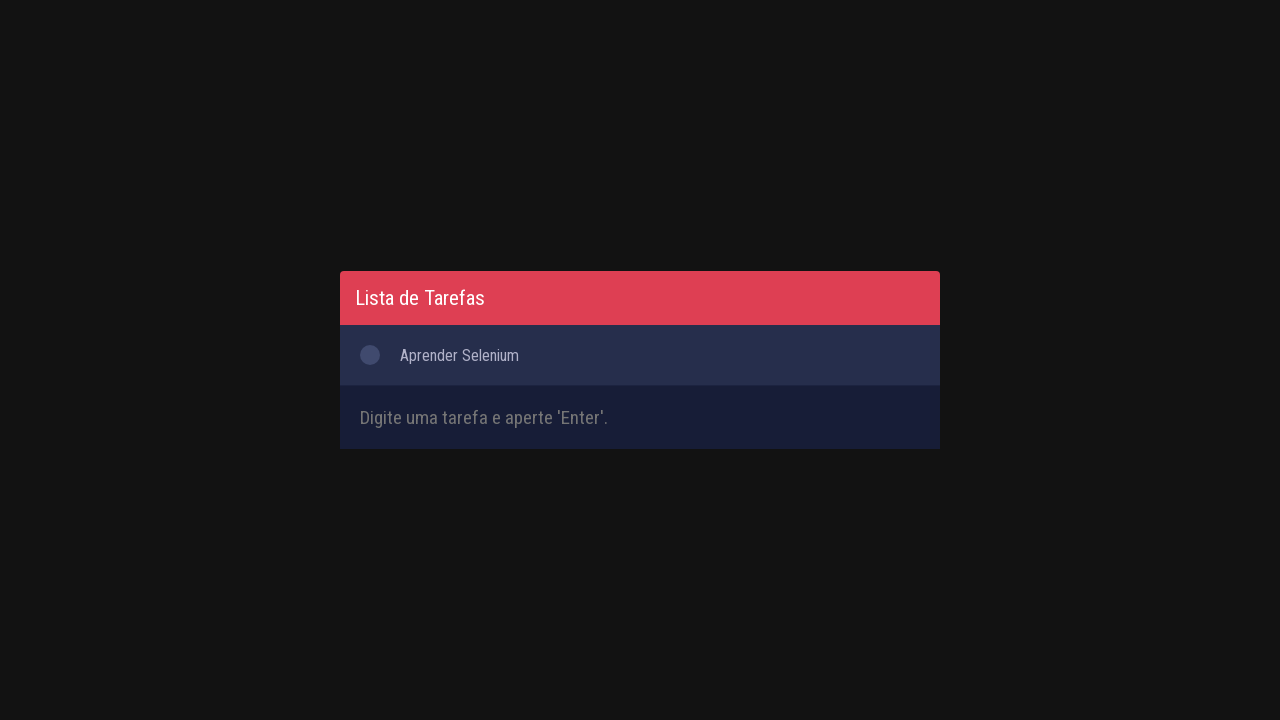

Task was successfully added and verified in the list
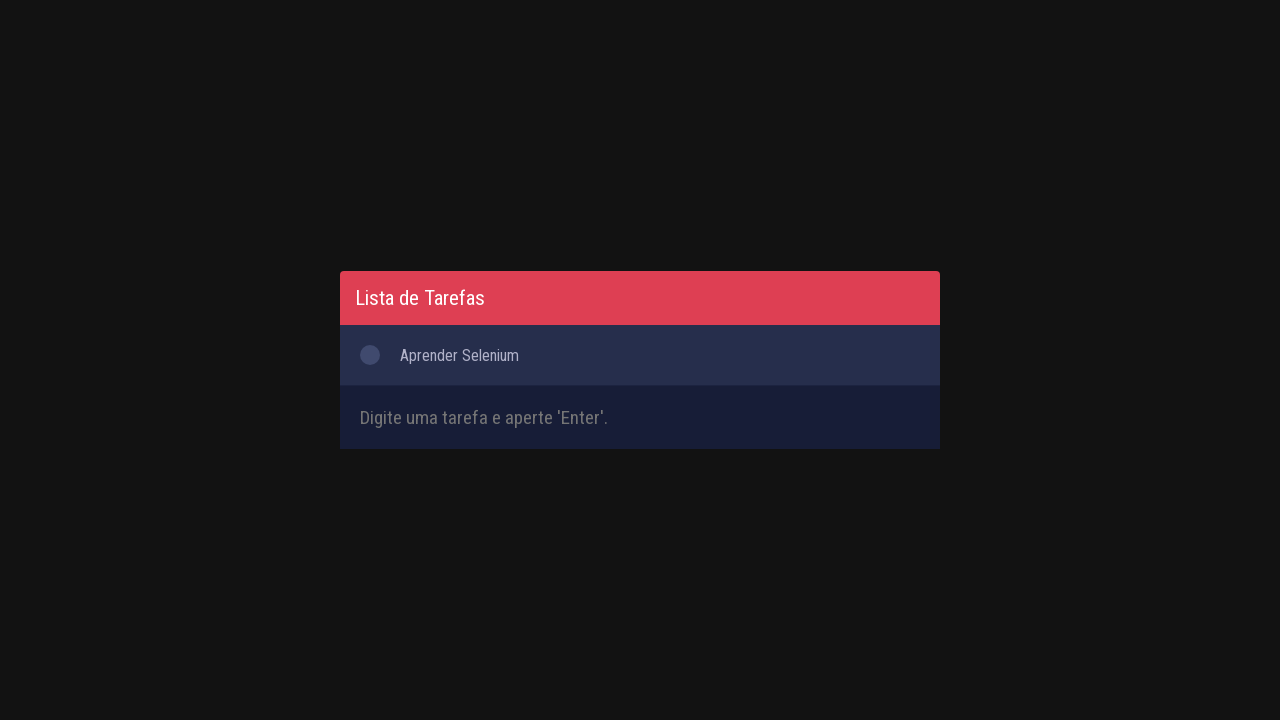

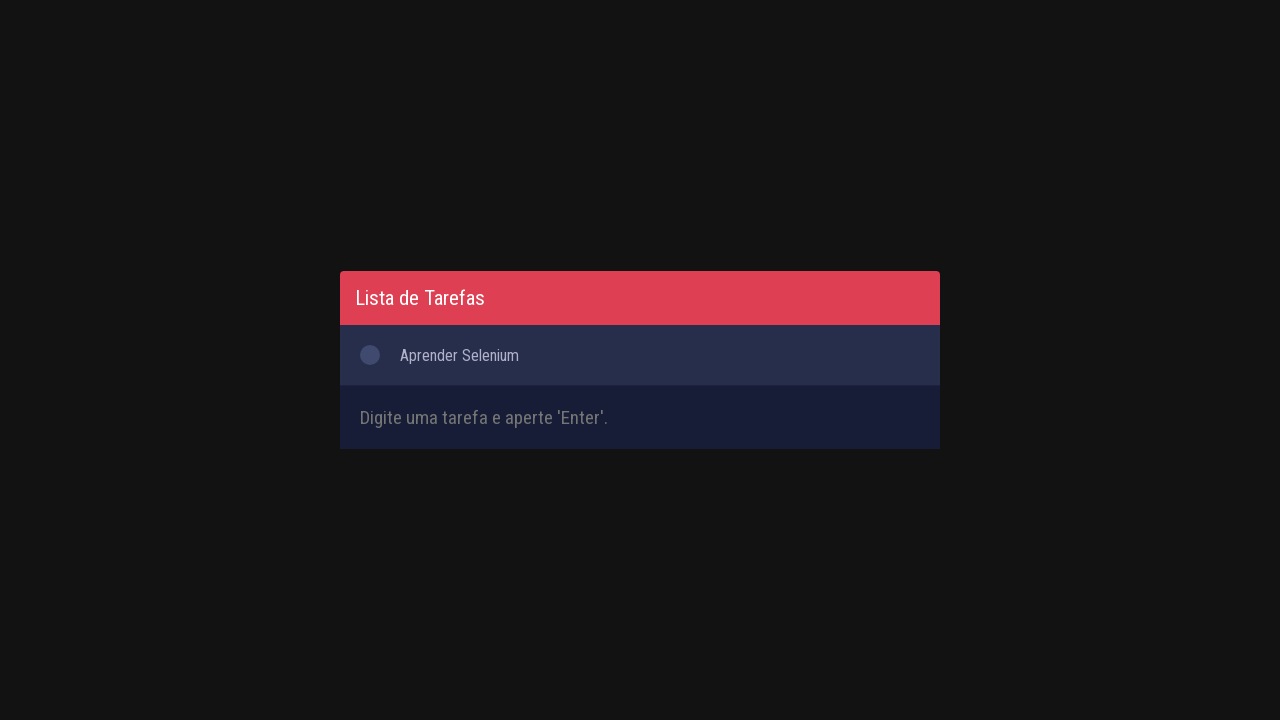